Tests drag and drop functionality on the jQuery UI droppable demo page by dragging an element and dropping it onto a target area within an iframe.

Starting URL: https://jqueryui.com/droppable/

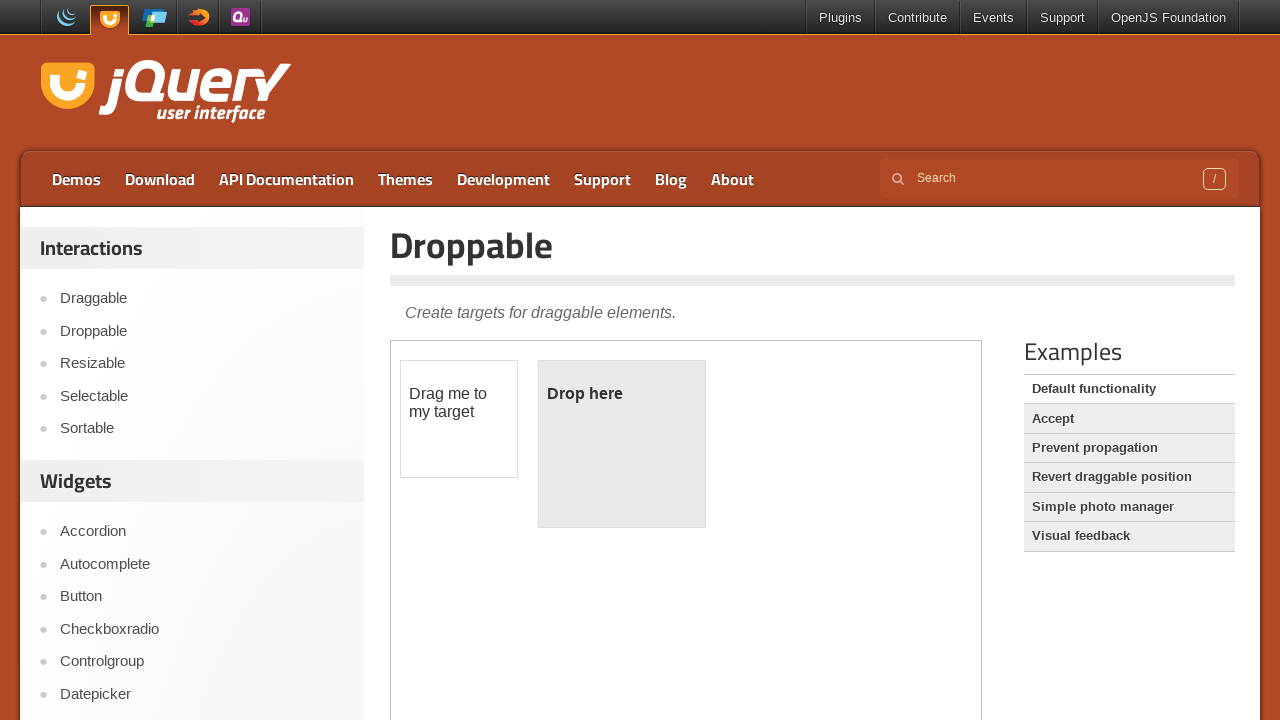

Located iframe containing drag and drop demo
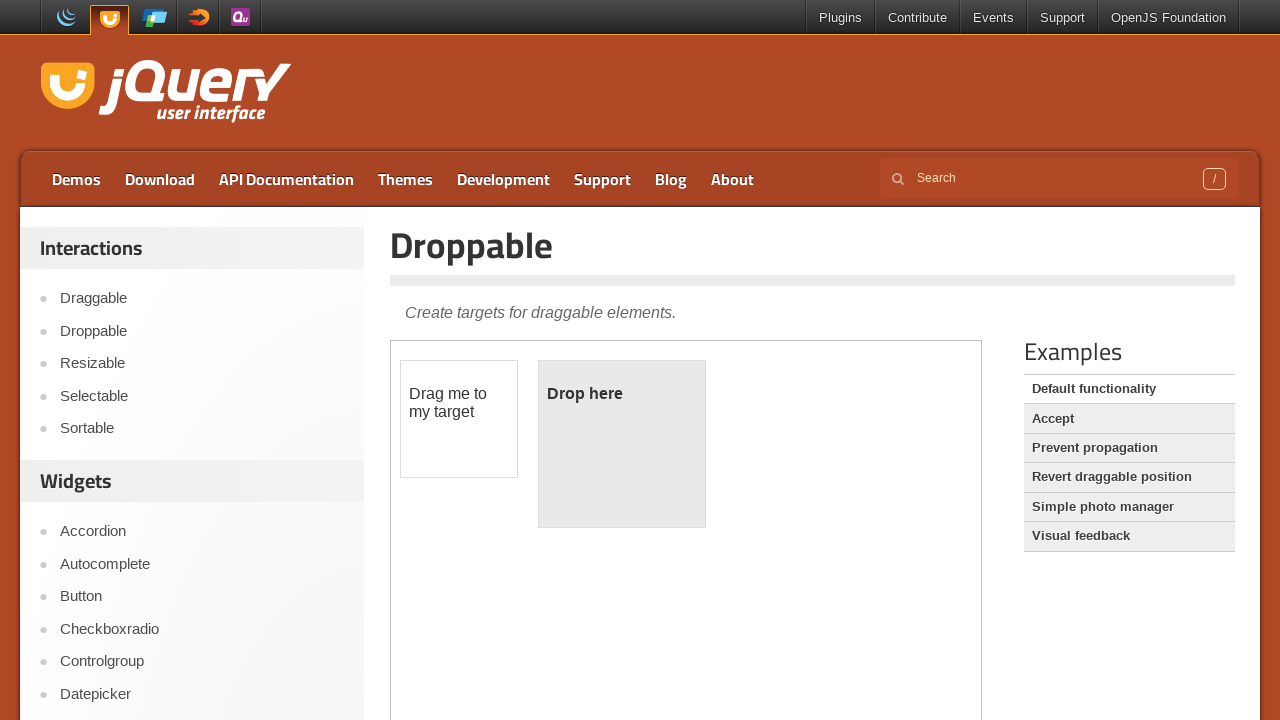

Located draggable element with id 'draggable'
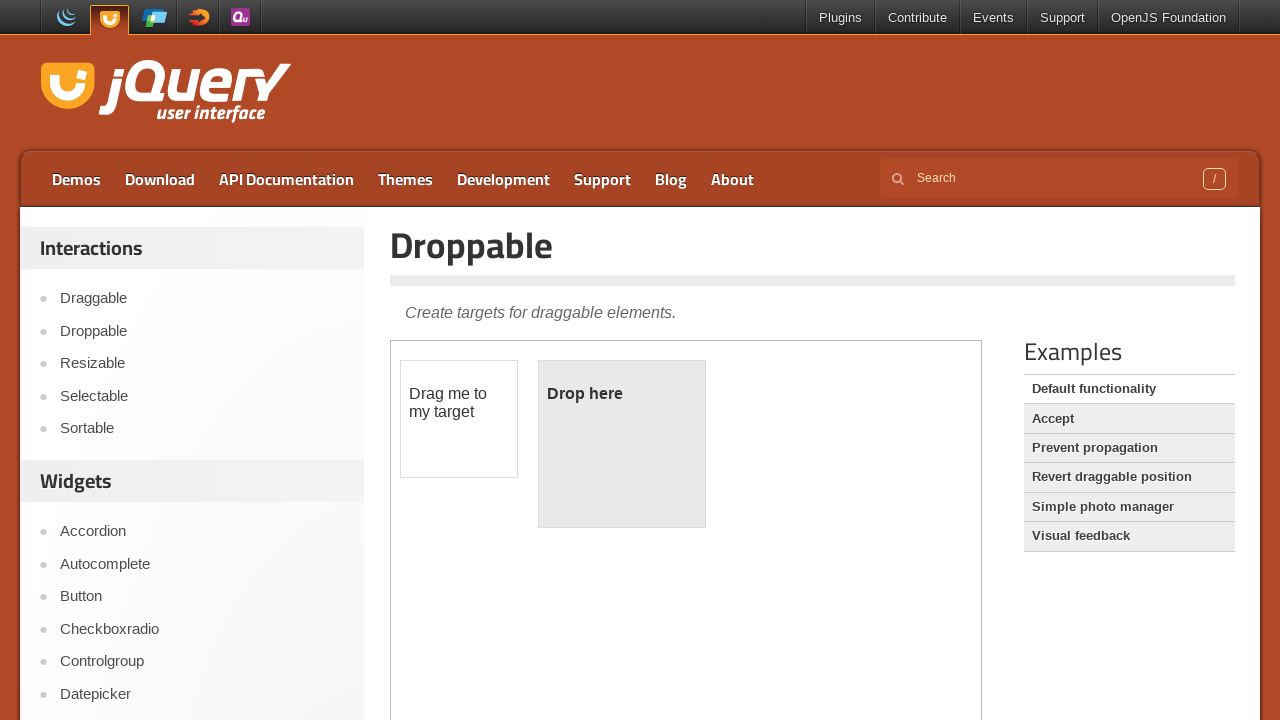

Located droppable target element with id 'droppable'
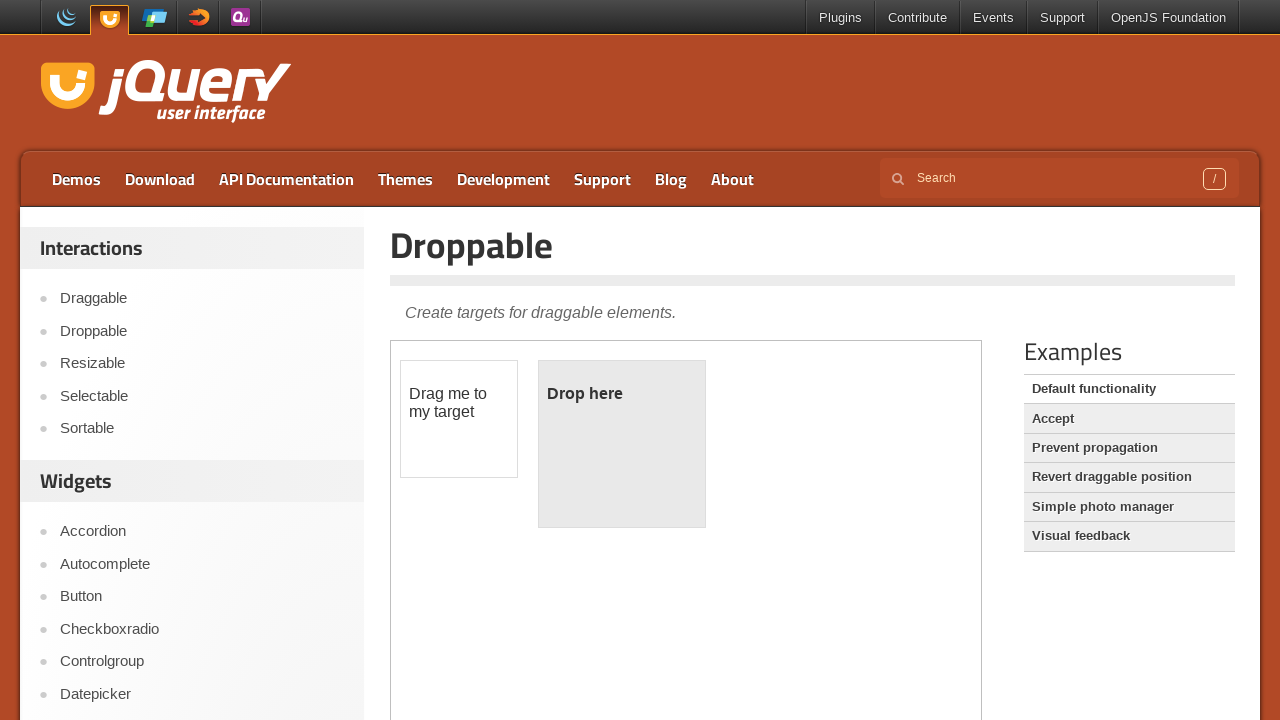

Dragged element to target droppable area at (622, 444)
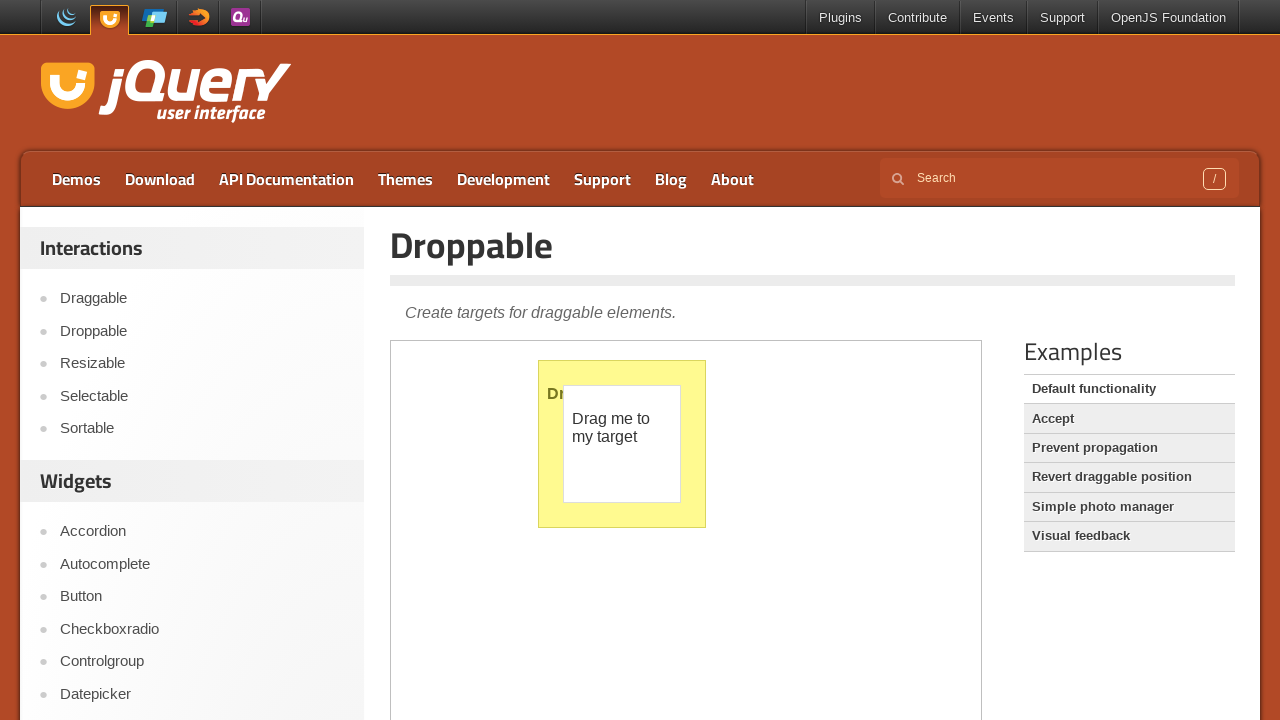

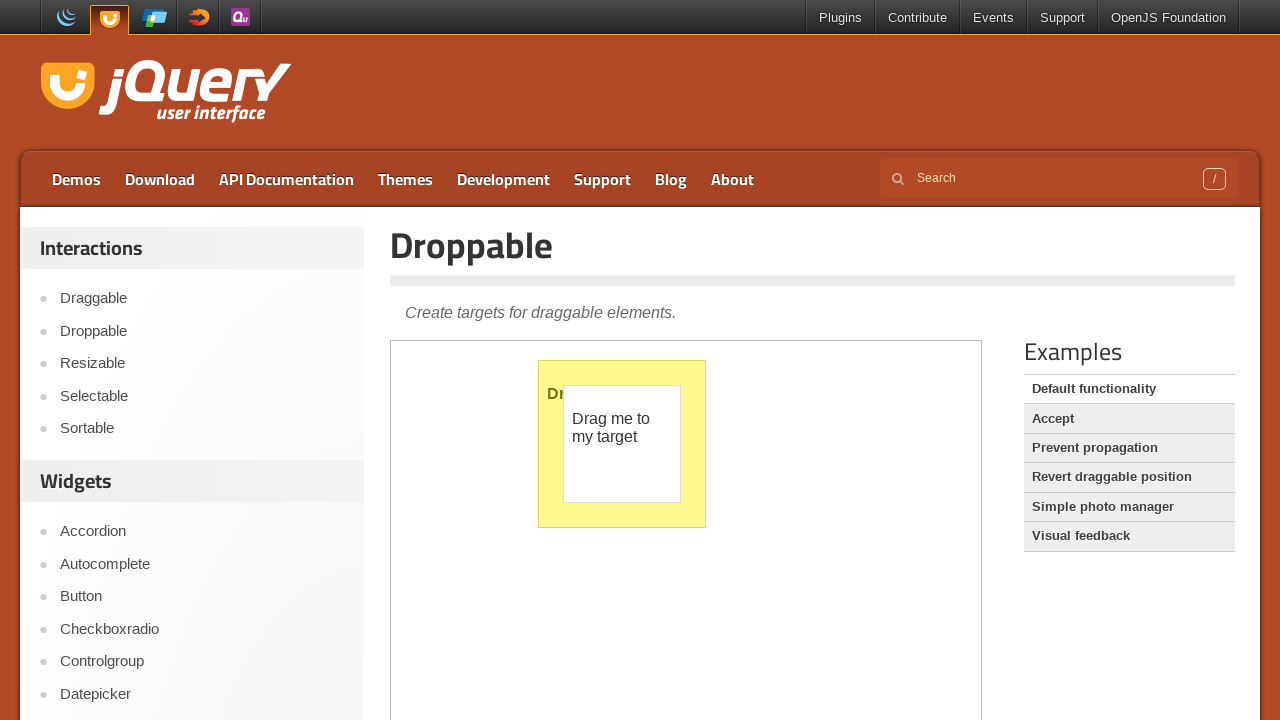